Tests finding and clicking a hidden button that requires scrolling into view by navigating to the Scrollbars challenge page and clicking the Hiding Button.

Starting URL: http://uitestingplayground.com/

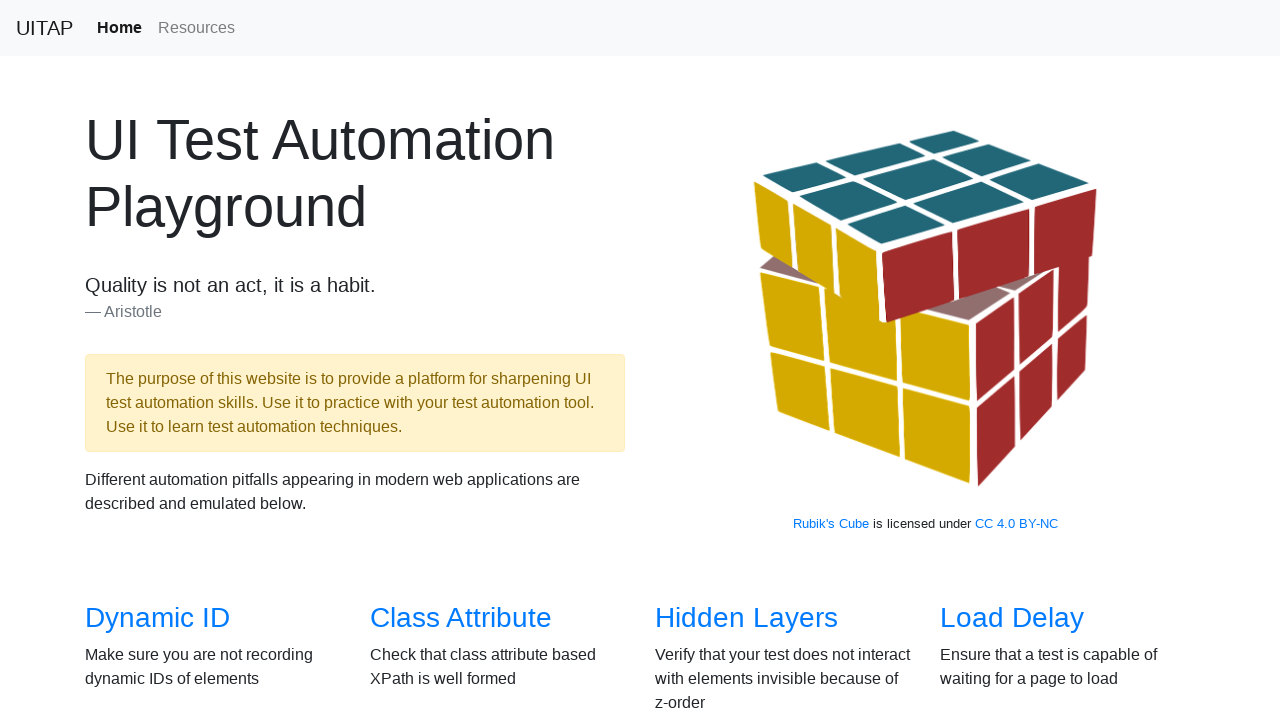

Clicked on Scrollbars link to navigate to the challenge page at (148, 361) on internal:role=link[name="Scrollbars"i]
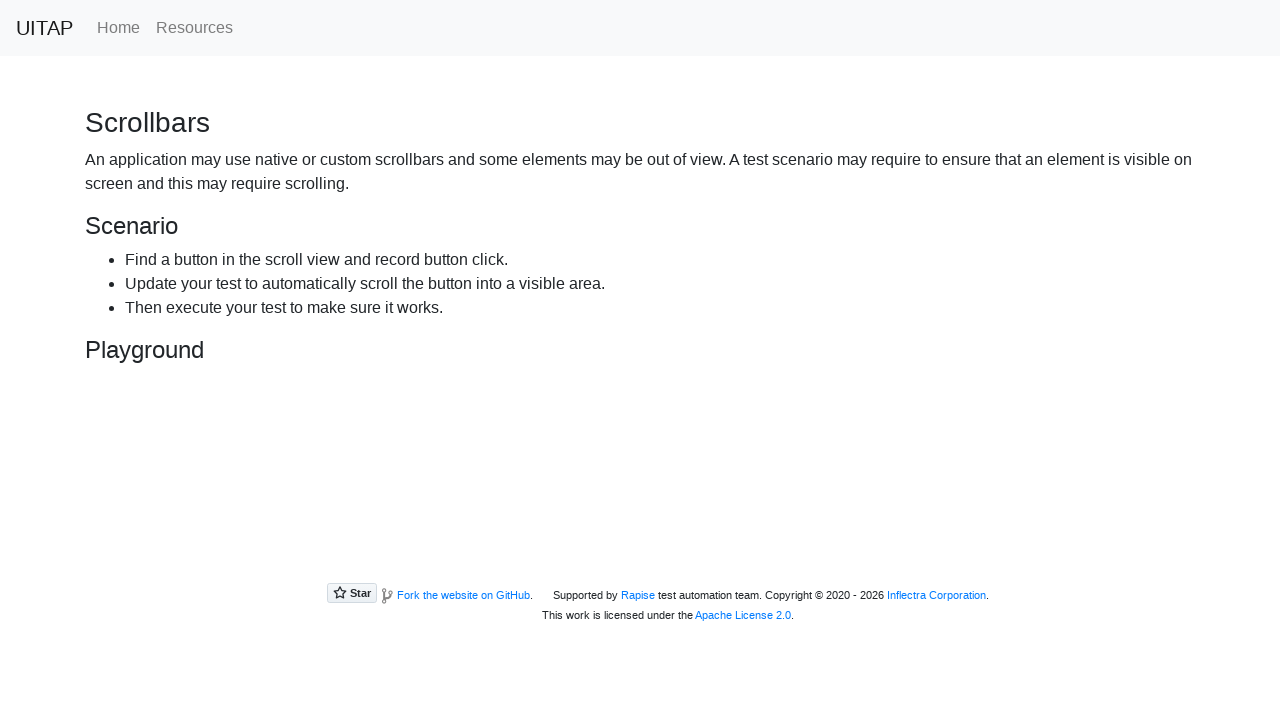

Hiding Button became visible after scrolling into view
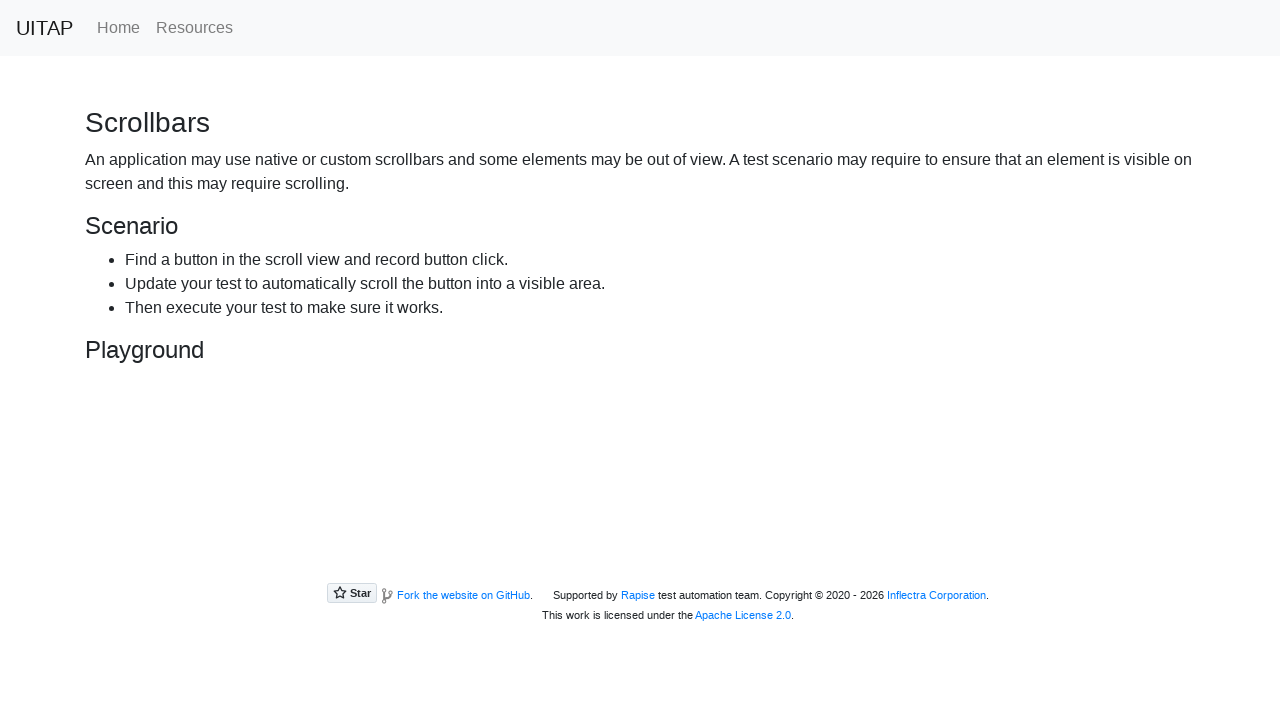

Clicked on the Hiding Button at (234, 448) on internal:role=button[name="Hiding Button"i]
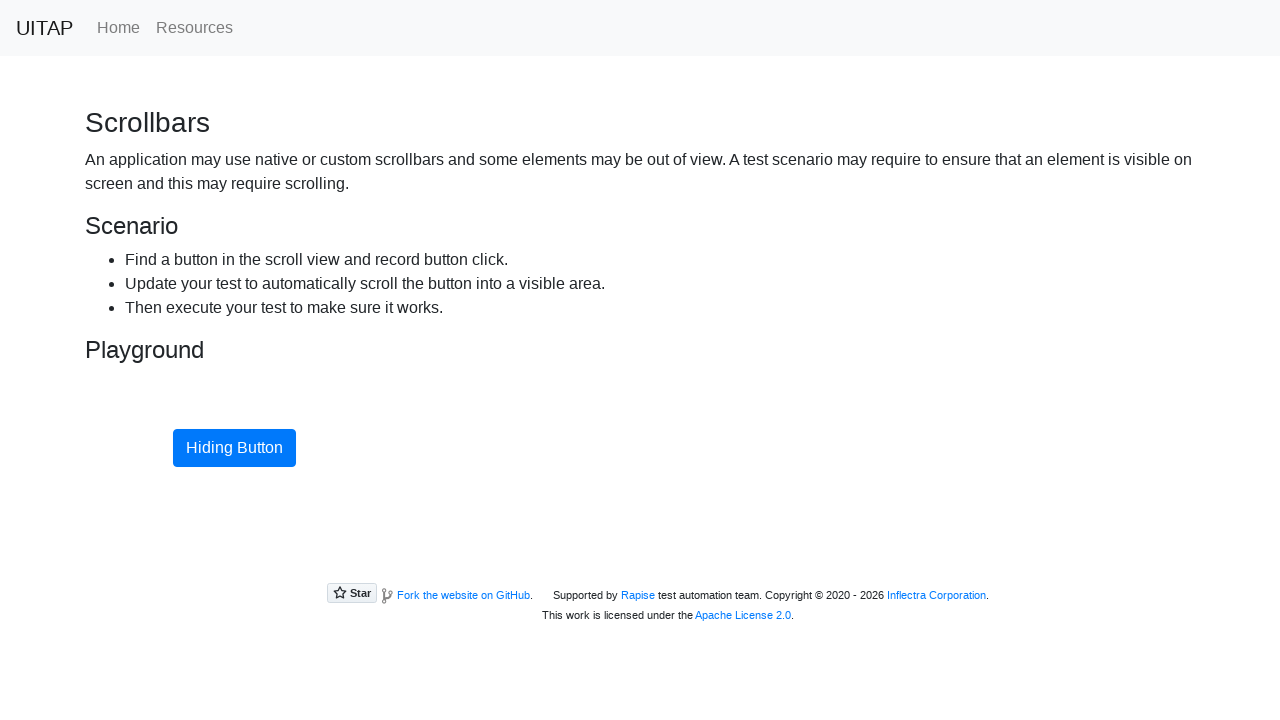

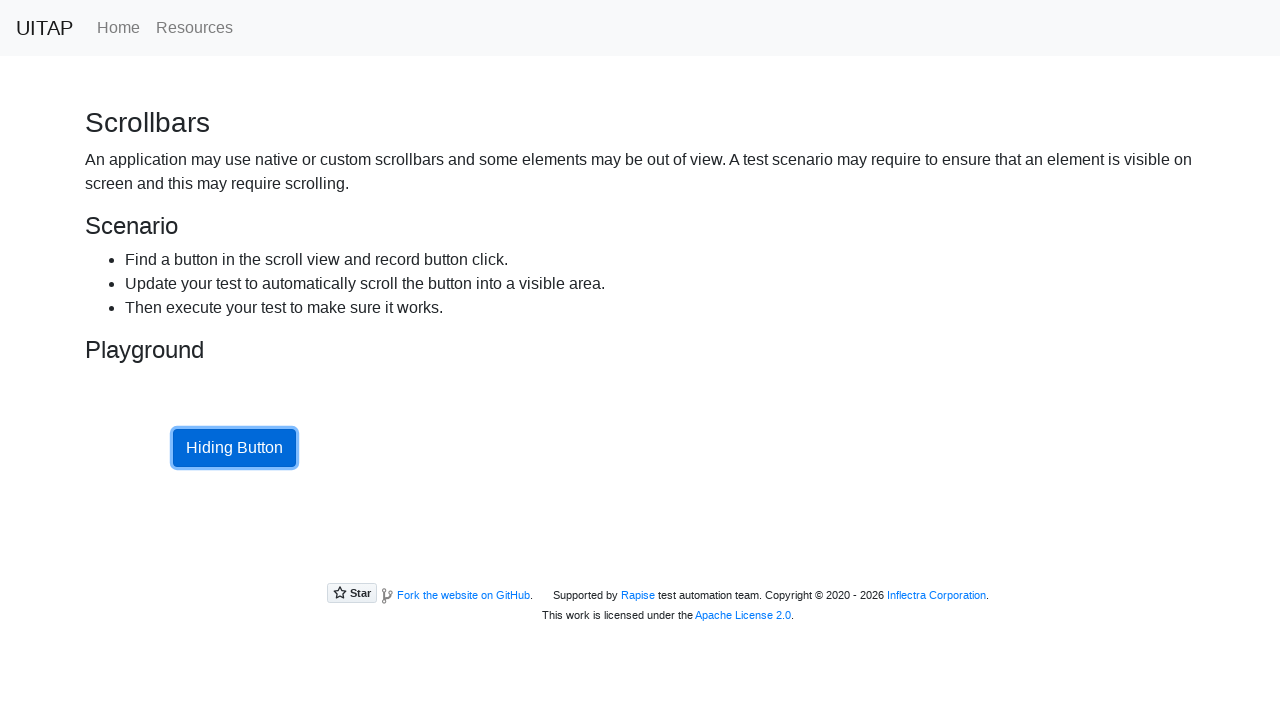